Navigates to Python.org homepage and verifies the page title contains "Python"

Starting URL: http://www.python.org

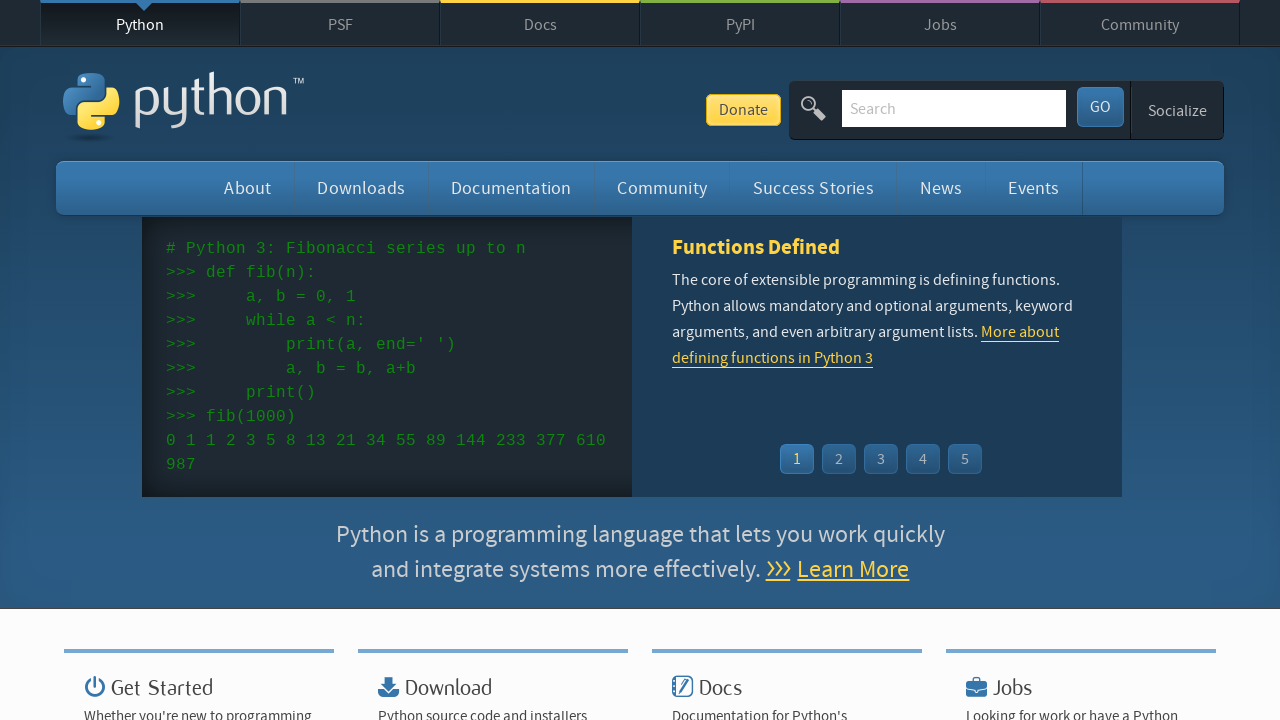

Navigated to Python.org homepage
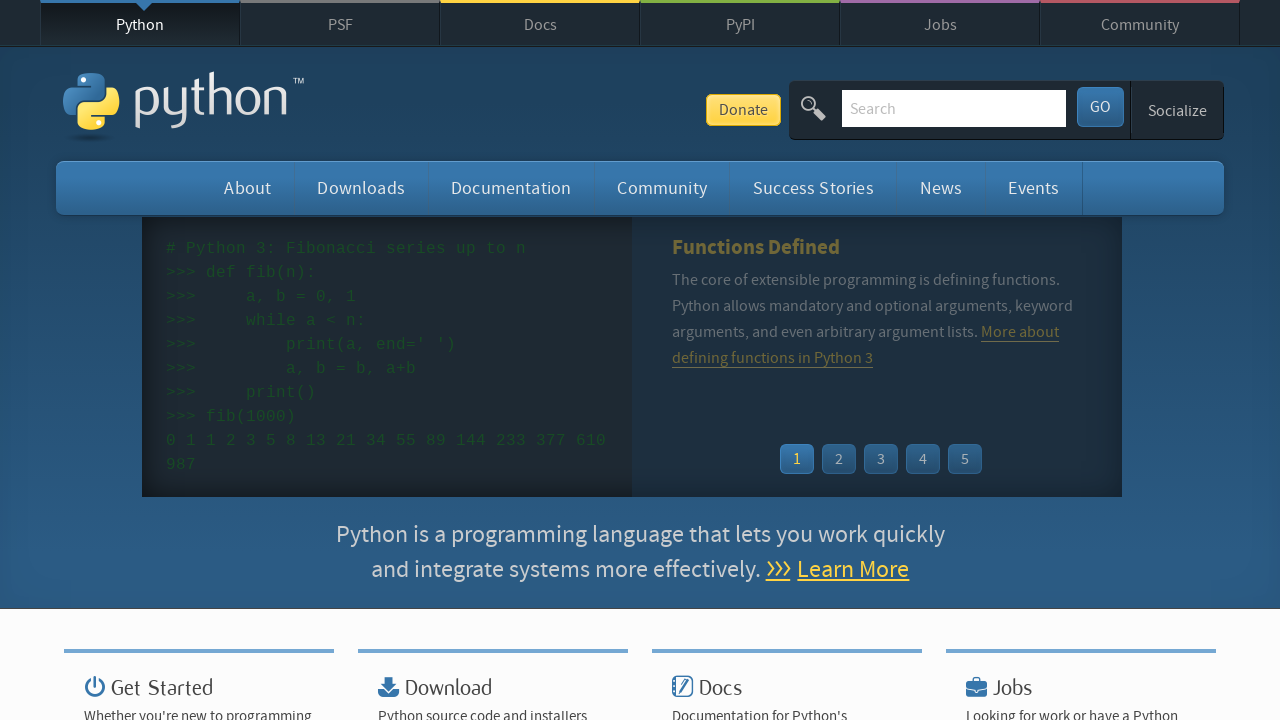

Verified page title contains 'Python'
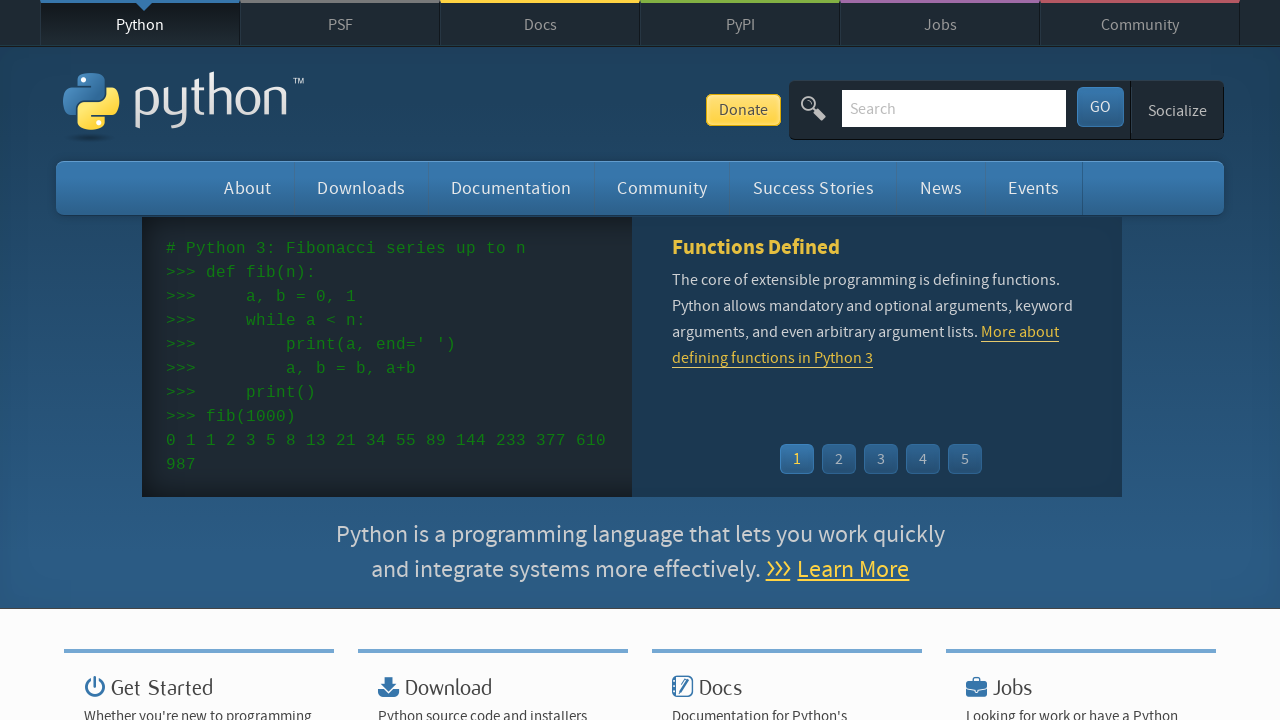

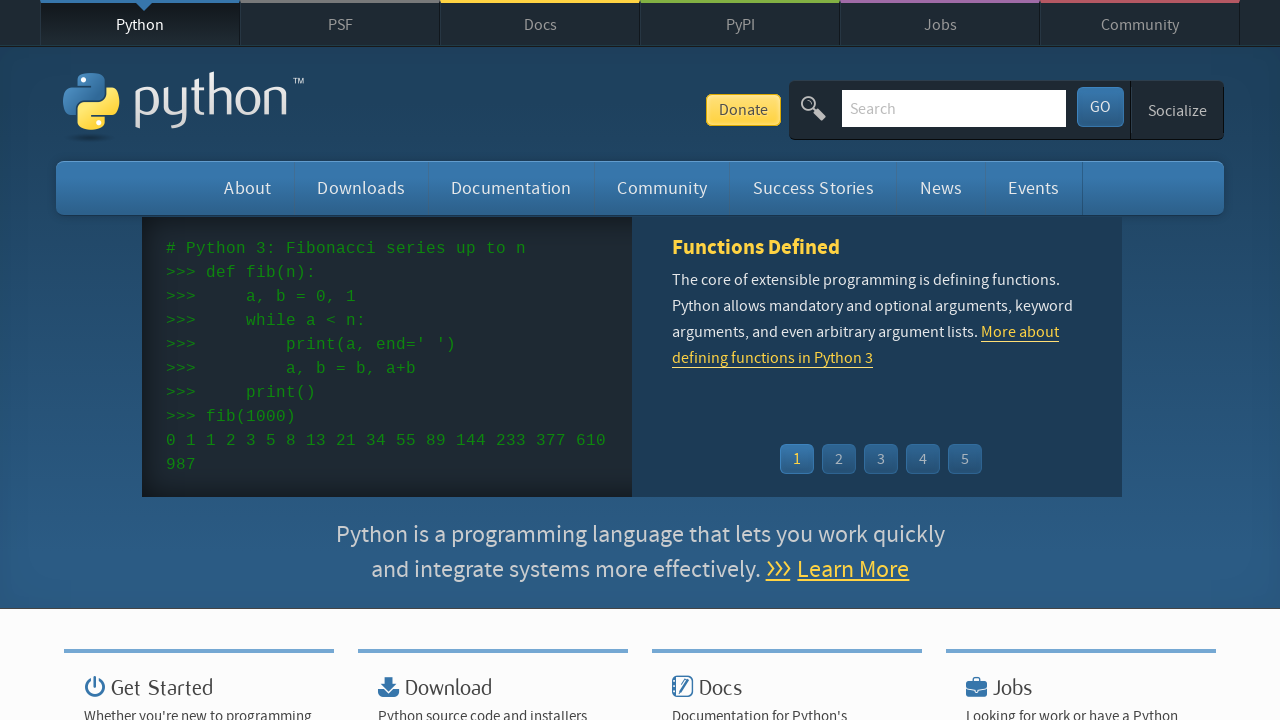